Verifies that the button with name "randomButton1" does NOT have the value "Next"

Starting URL: https://kristinek.github.io/site/examples/locators

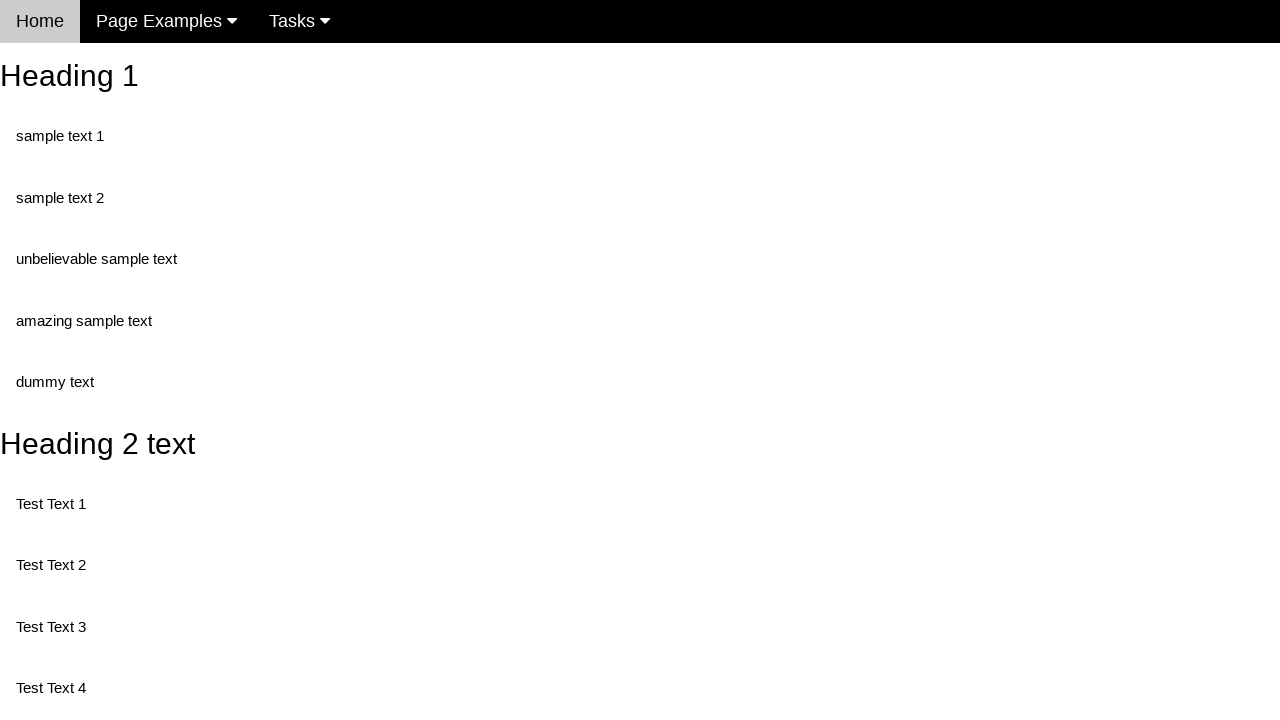

Navigated to locators example page
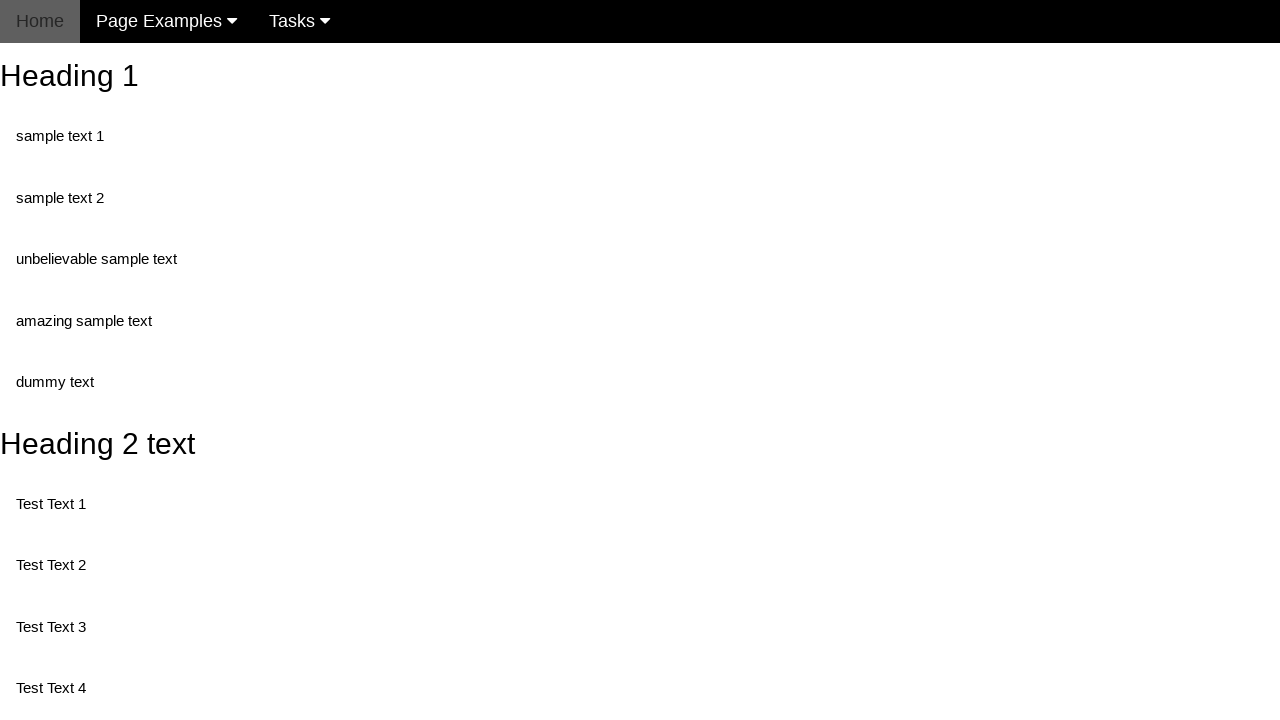

Located button with name 'randomButton1'
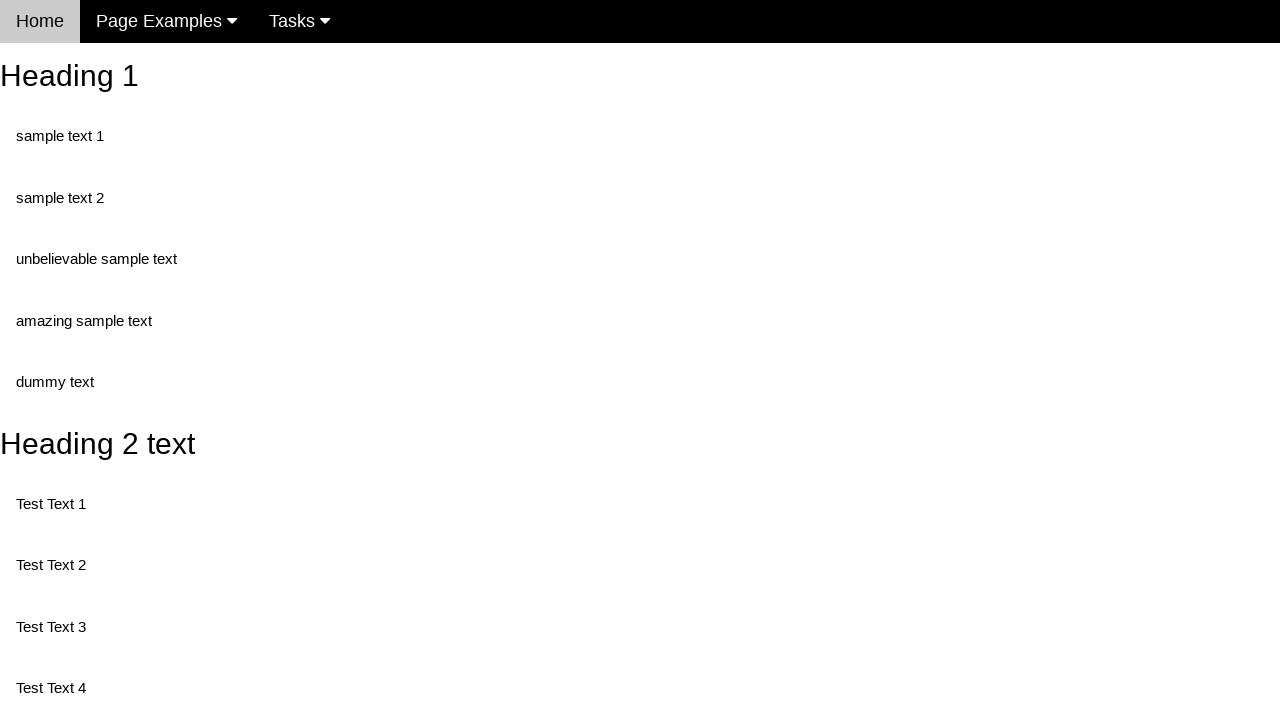

Waited for button 'randomButton1' to be available
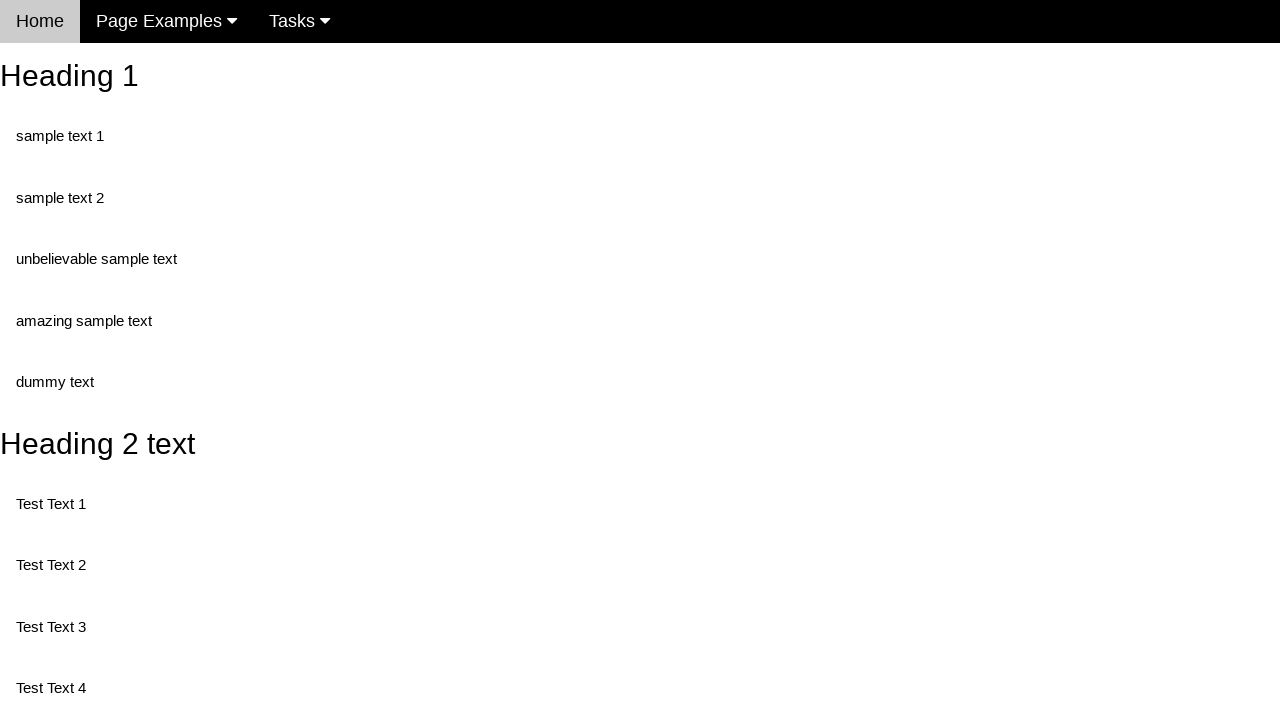

Verified that button 'randomButton1' does NOT have value 'Next'
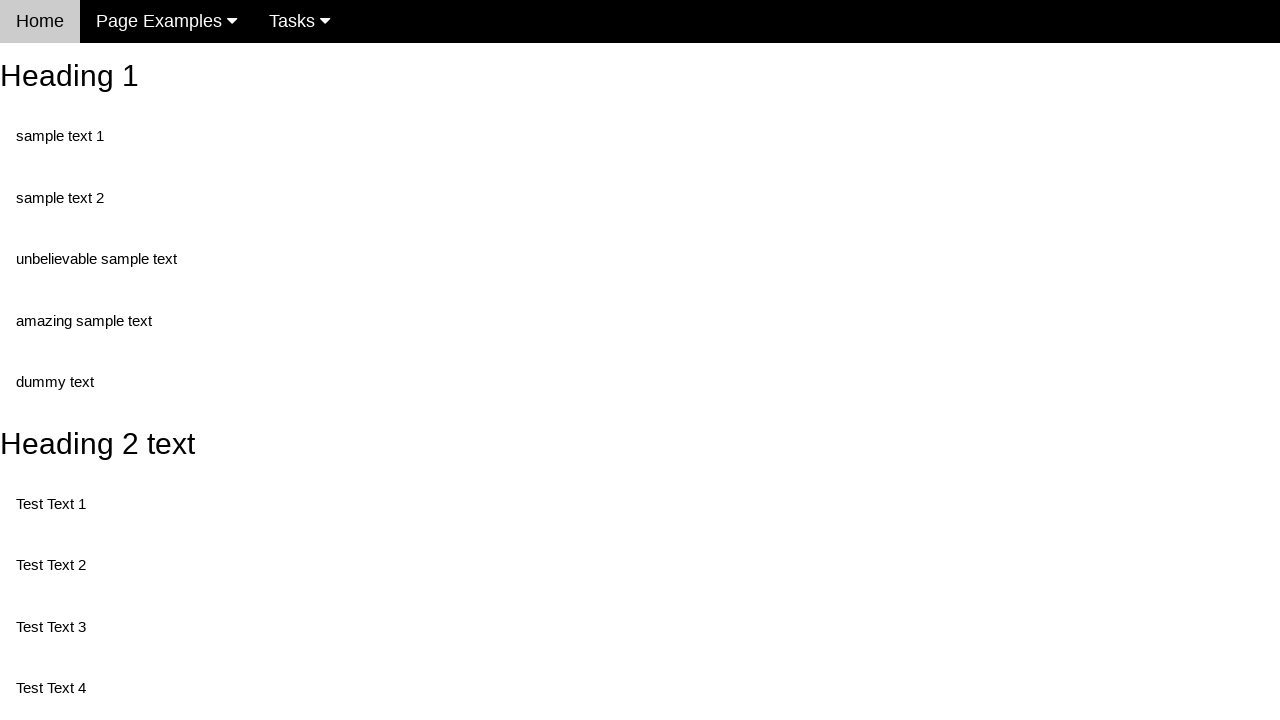

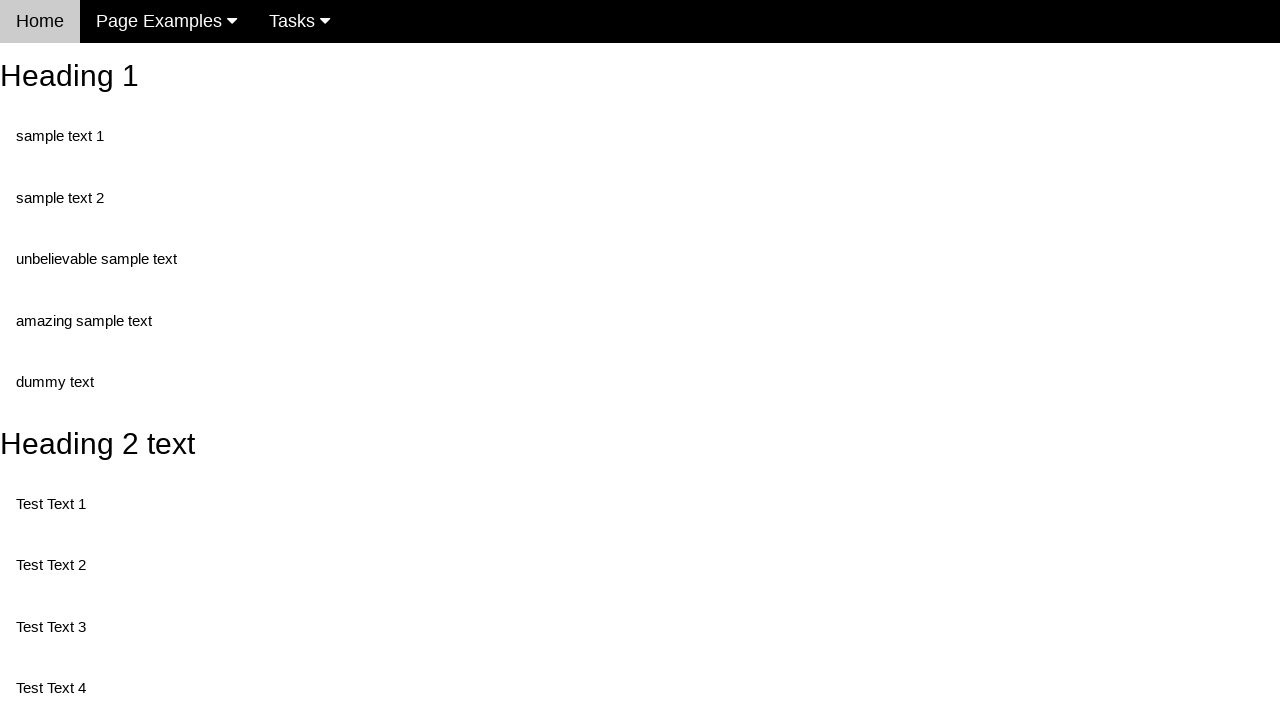